Tests that clicking the spin button causes the slot machine reels to change their displayed images

Starting URL: https://johakr.github.io/html5-slot-machine/

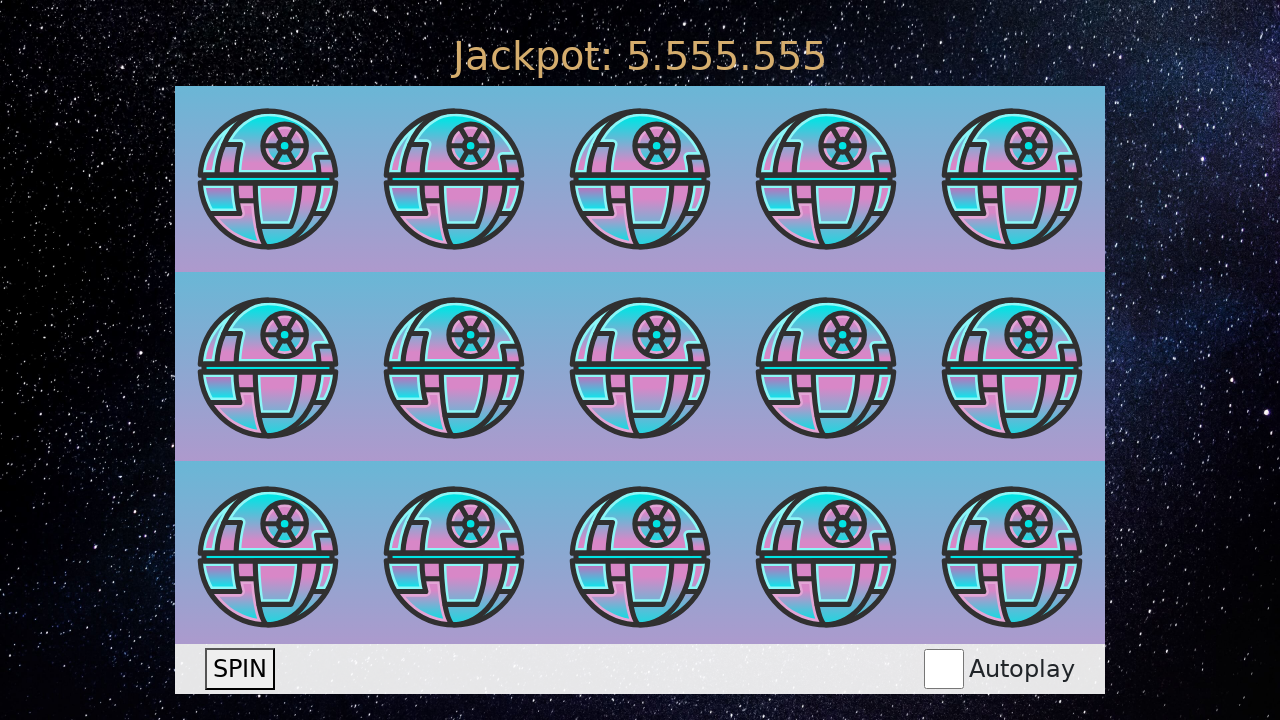

Waited for reel images to load
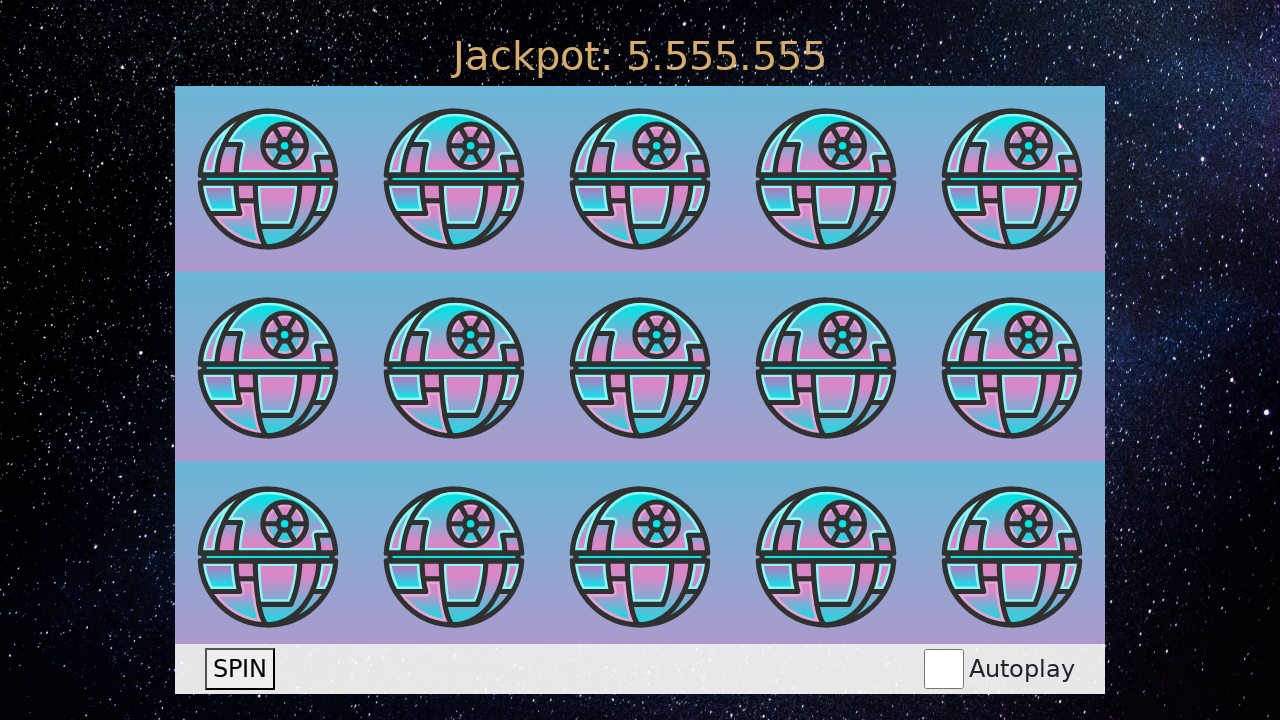

Captured initial state of 15 reel images
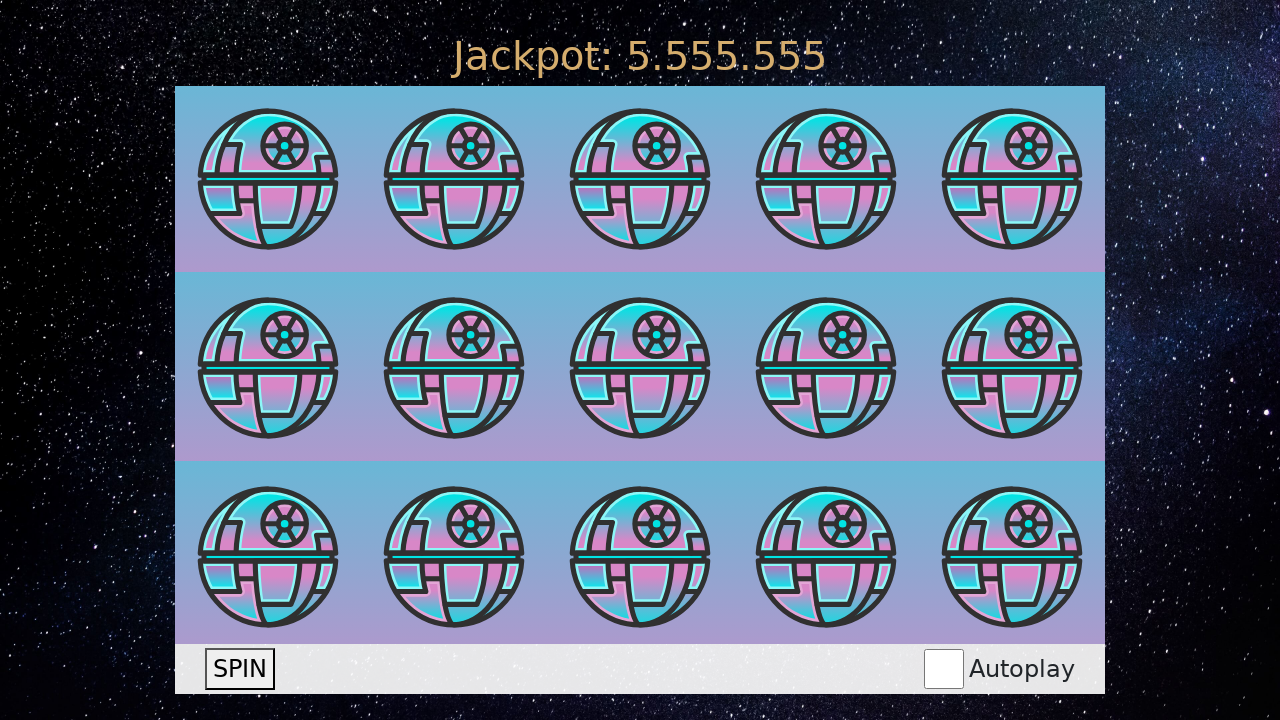

Waited 5050ms for reels to be ready
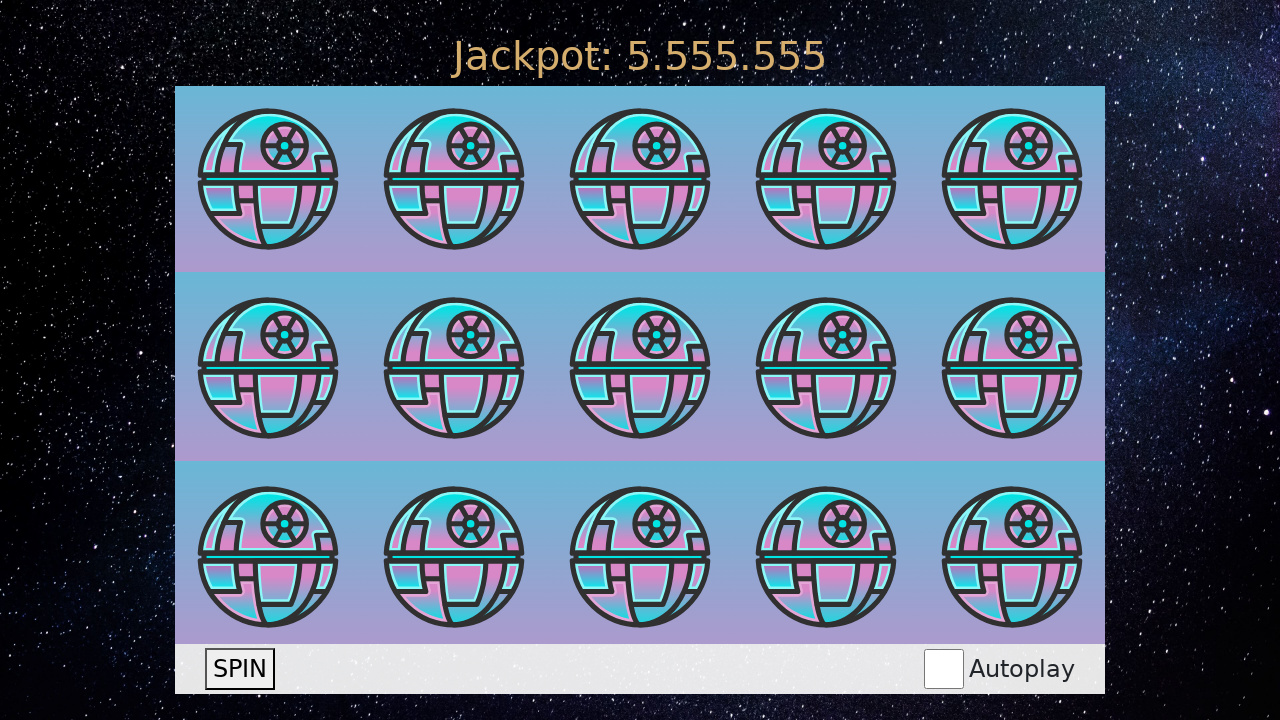

Clicked the spin button at (240, 669) on button >> internal:has-text="spin"i
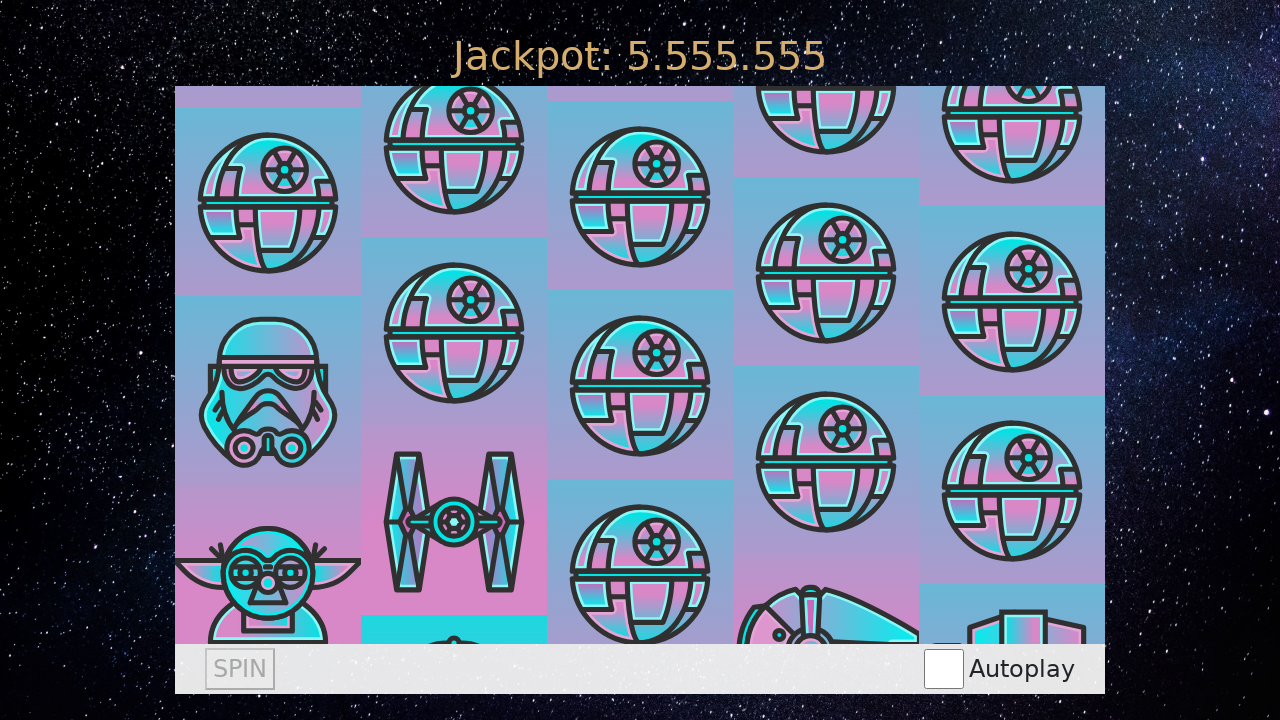

Spin button became visible again
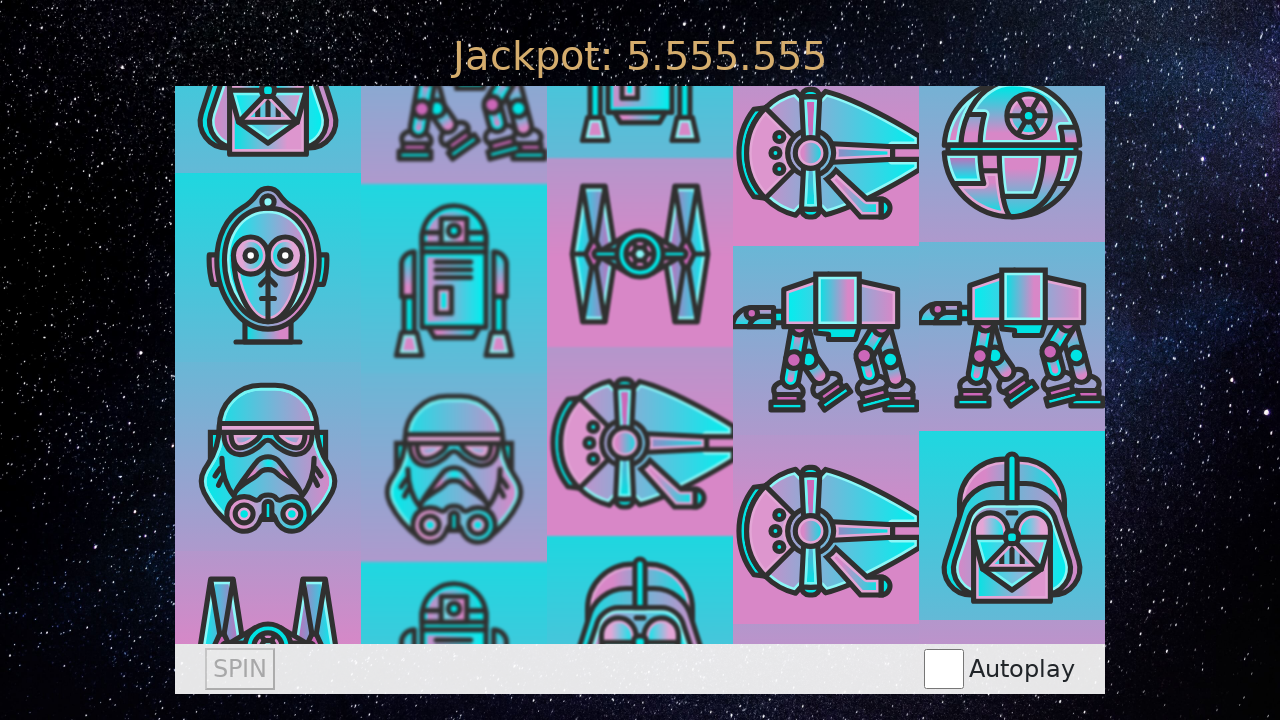

Waited 5050ms for spin animation to complete
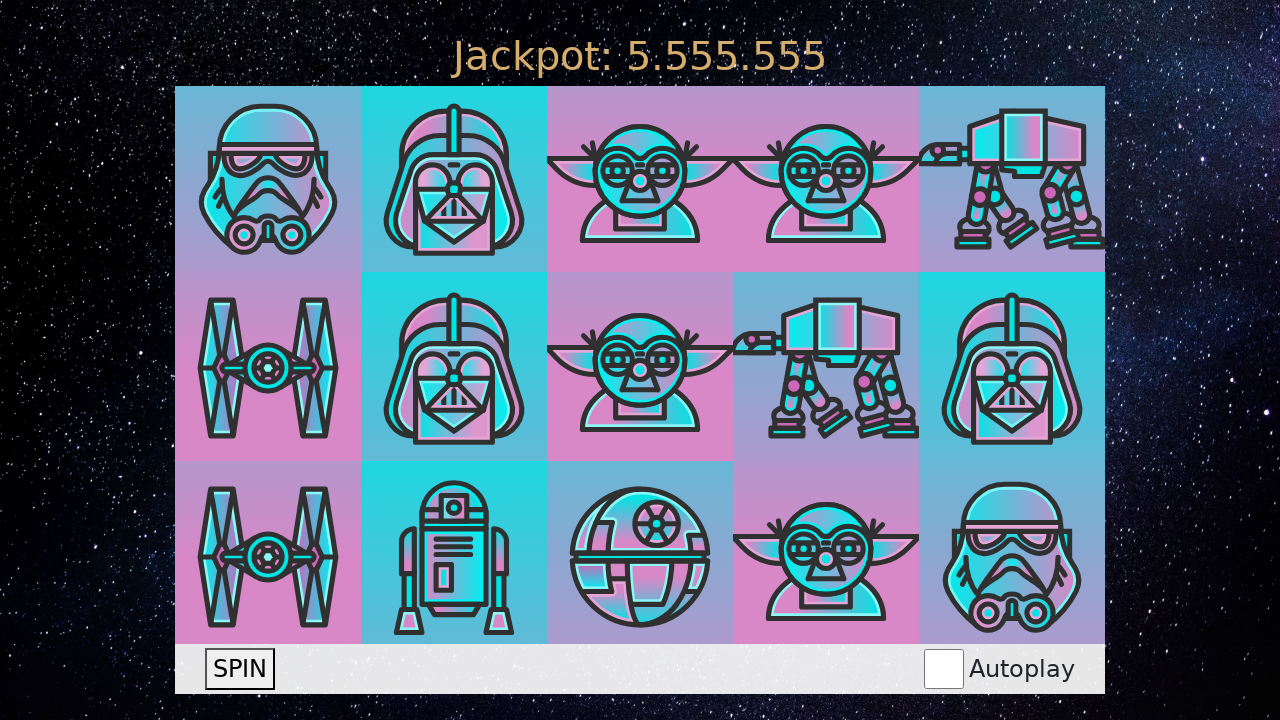

Captured new state of 15 reel images after spin
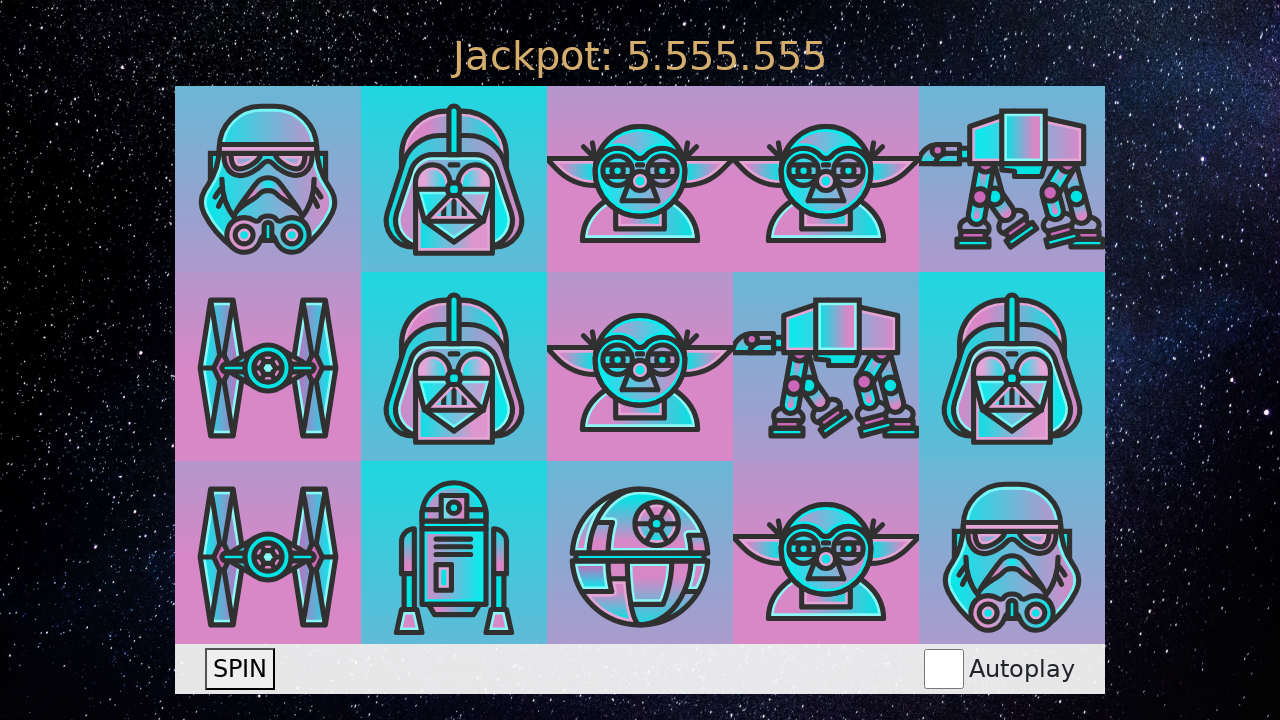

Verified that reel state changed after spin
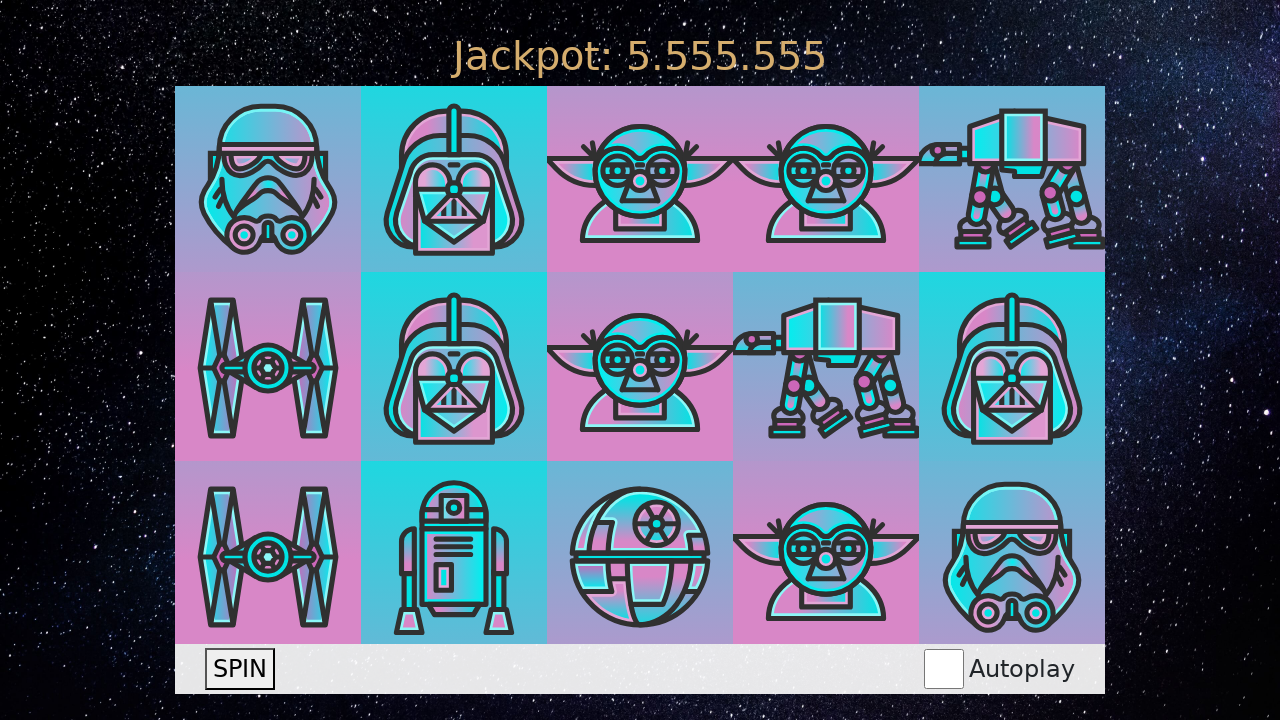

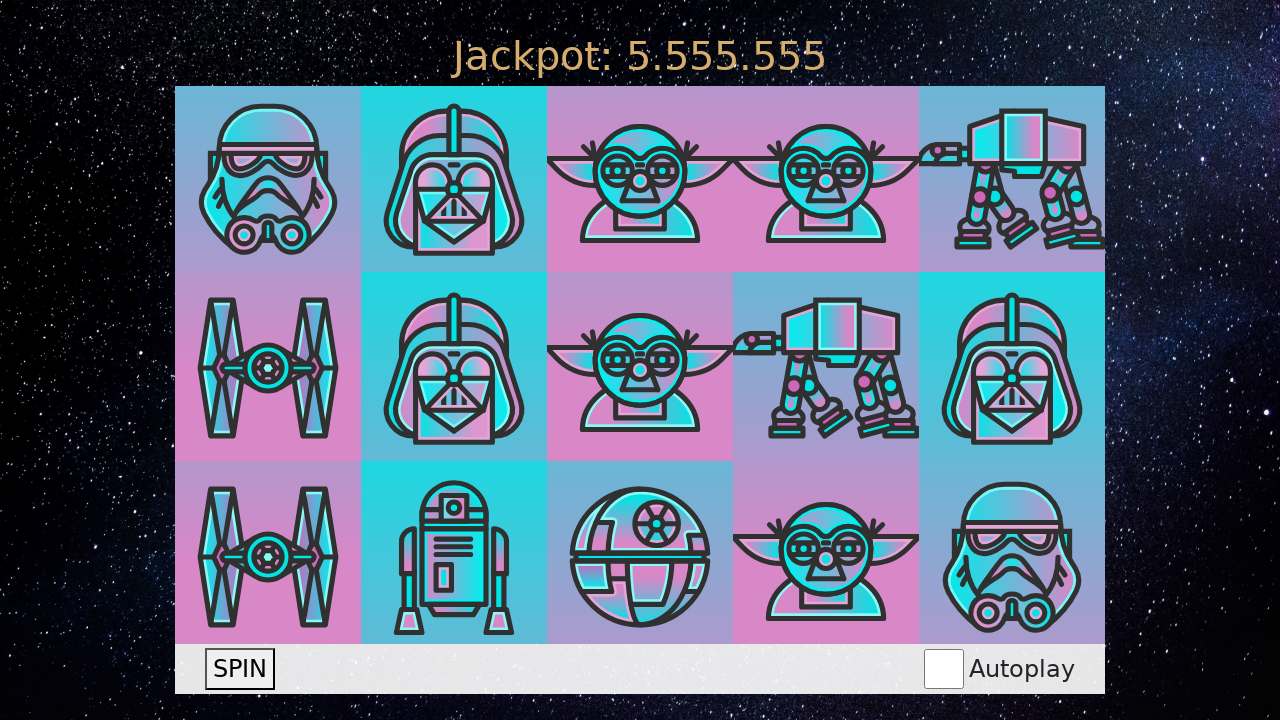